Tests dismissing the error message by clicking the X button after a failed login attempt

Starting URL: https://the-internet.herokuapp.com/login

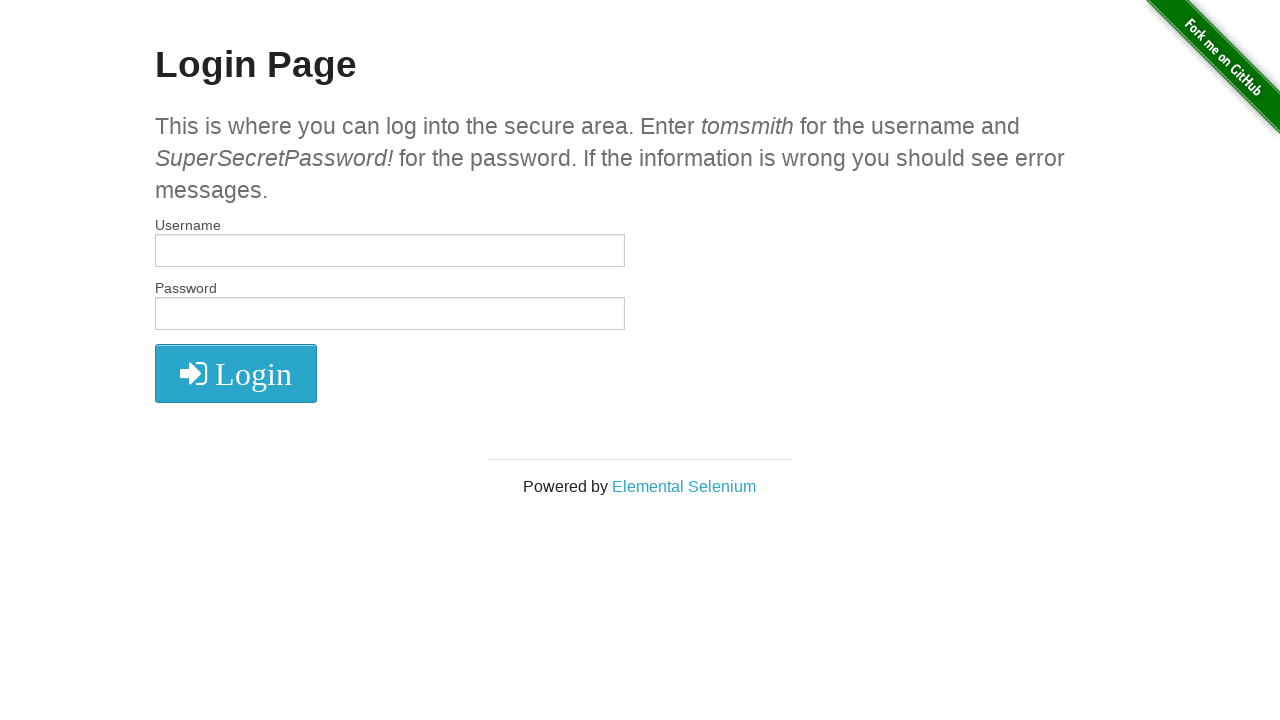

Clicked login button with empty credentials to trigger error at (236, 374) on xpath=//*[@id="login"]/button/i
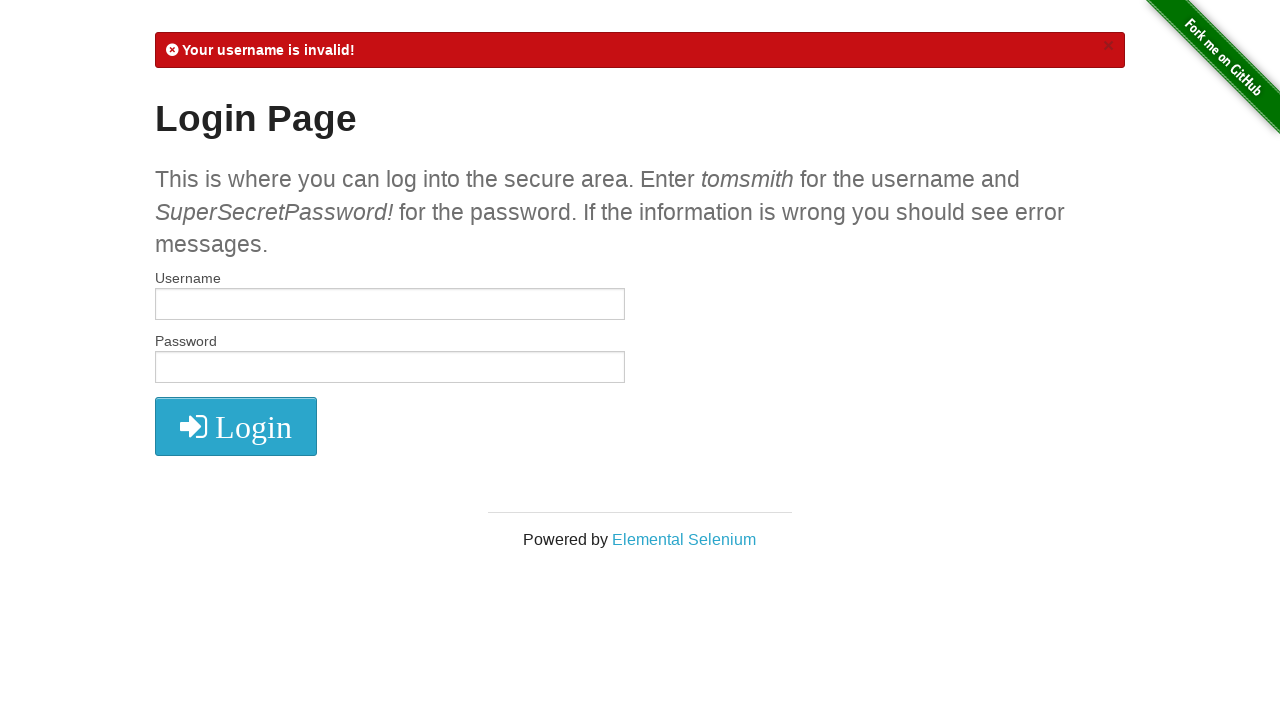

Error message appeared
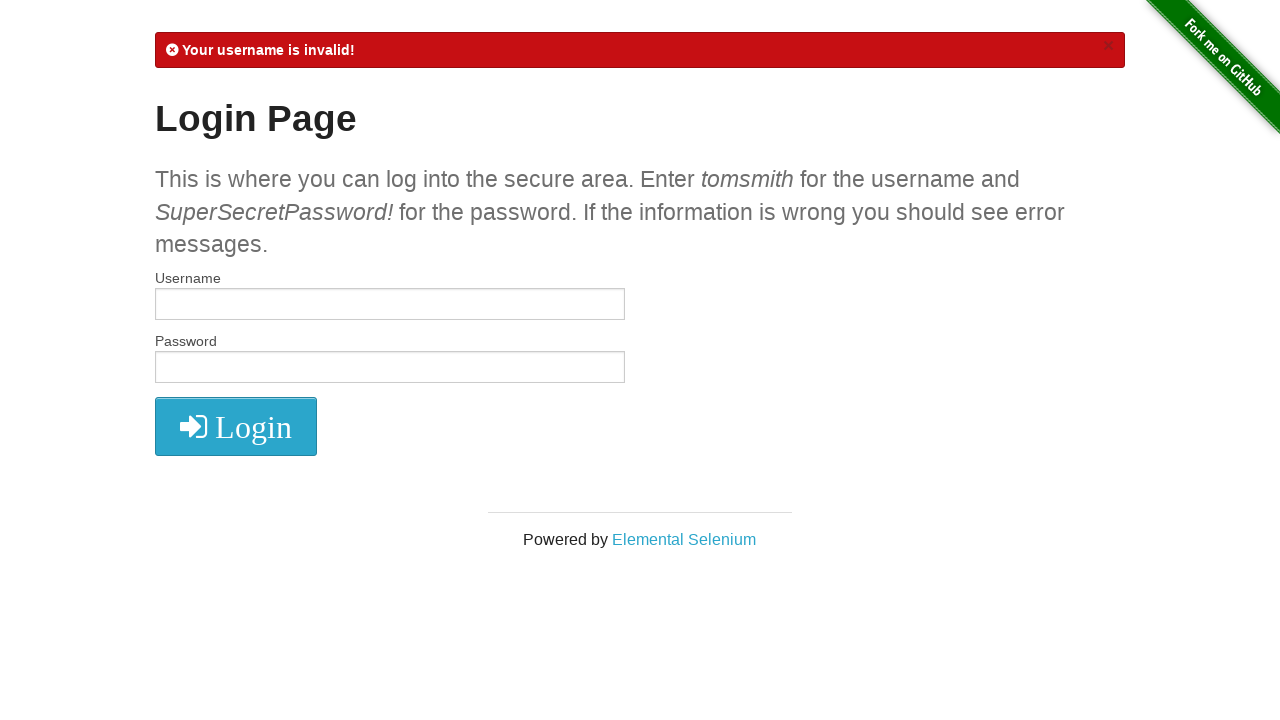

Clicked X button to dismiss error message at (1108, 46) on xpath=//*[@id="flash"]/a
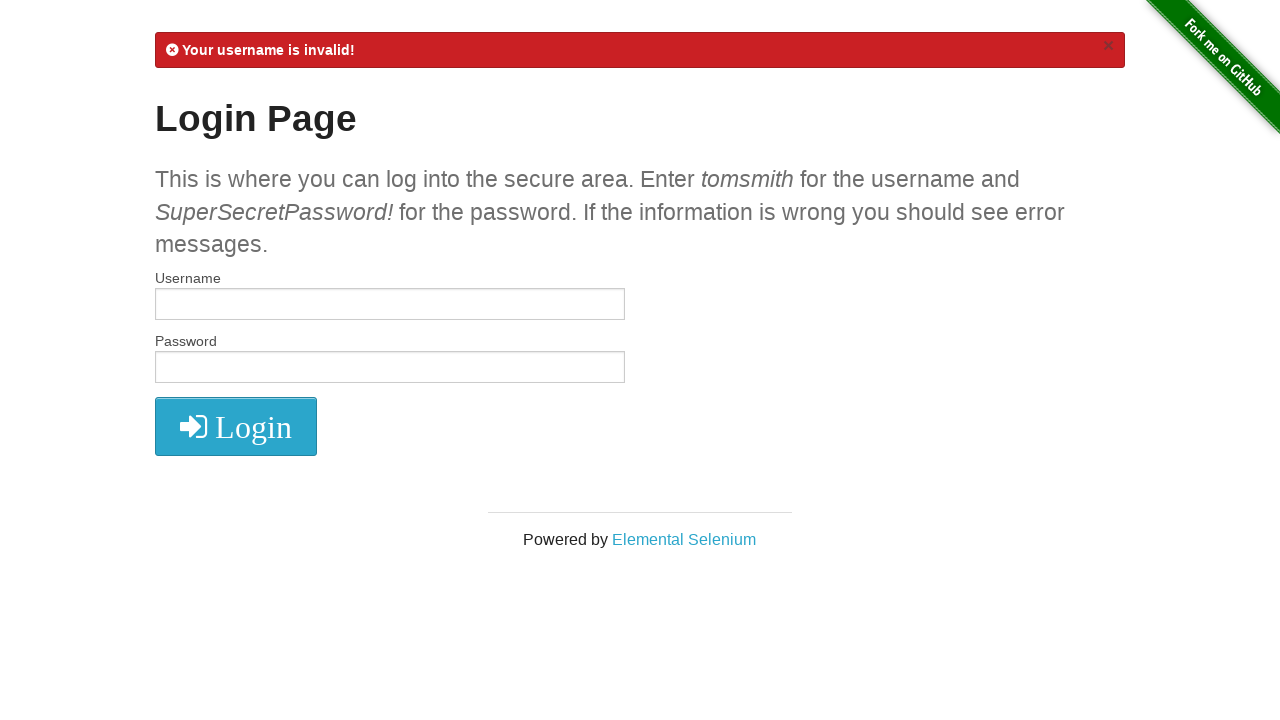

Waited for error to be dismissed
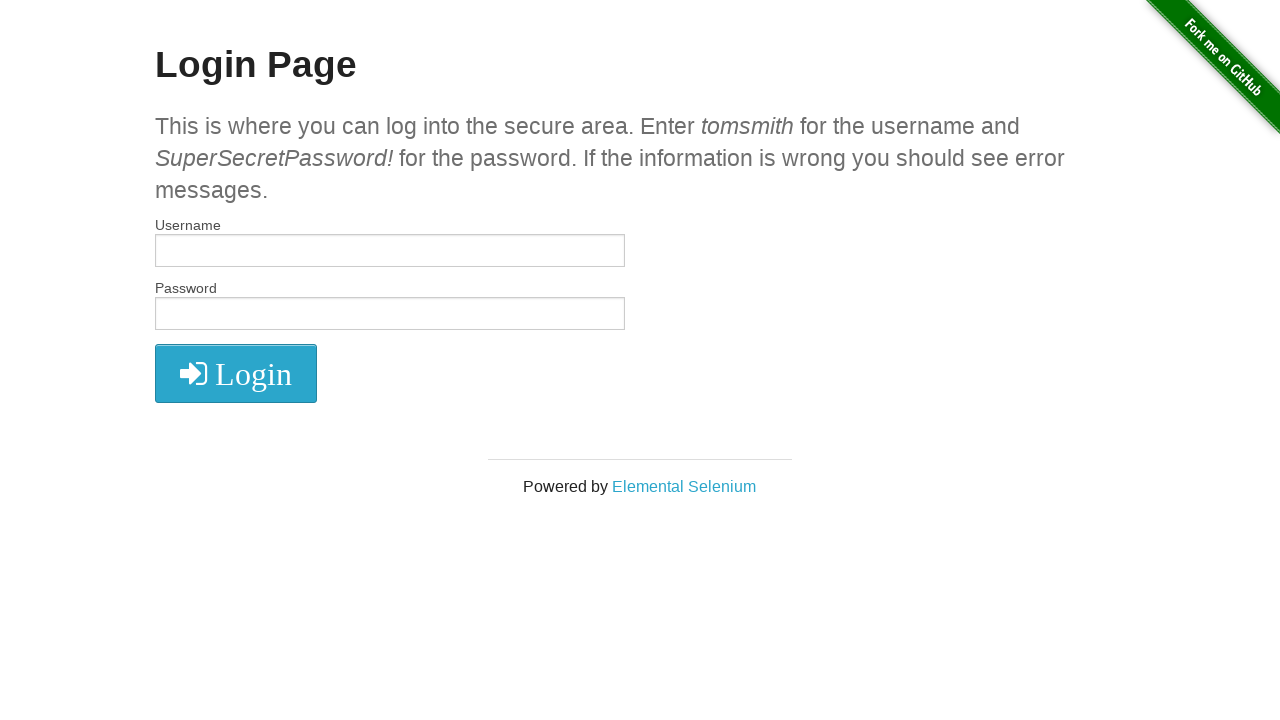

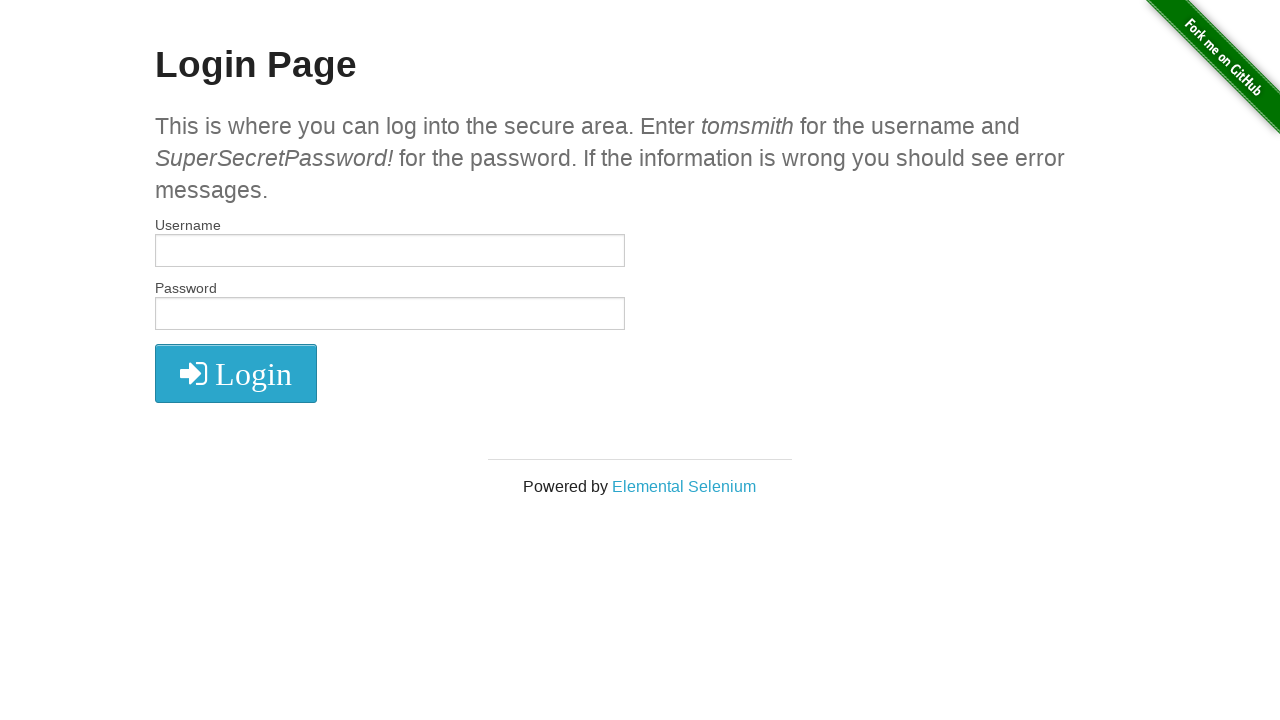